Tests clicking multiple "Try it Yourself" buttons on the W3Schools JavaScript popup tutorial page, which opens new child windows for each example (Alert, Confirm, Prompt, and Line Breaks).

Starting URL: https://www.w3schools.com/js/js_popup.asp

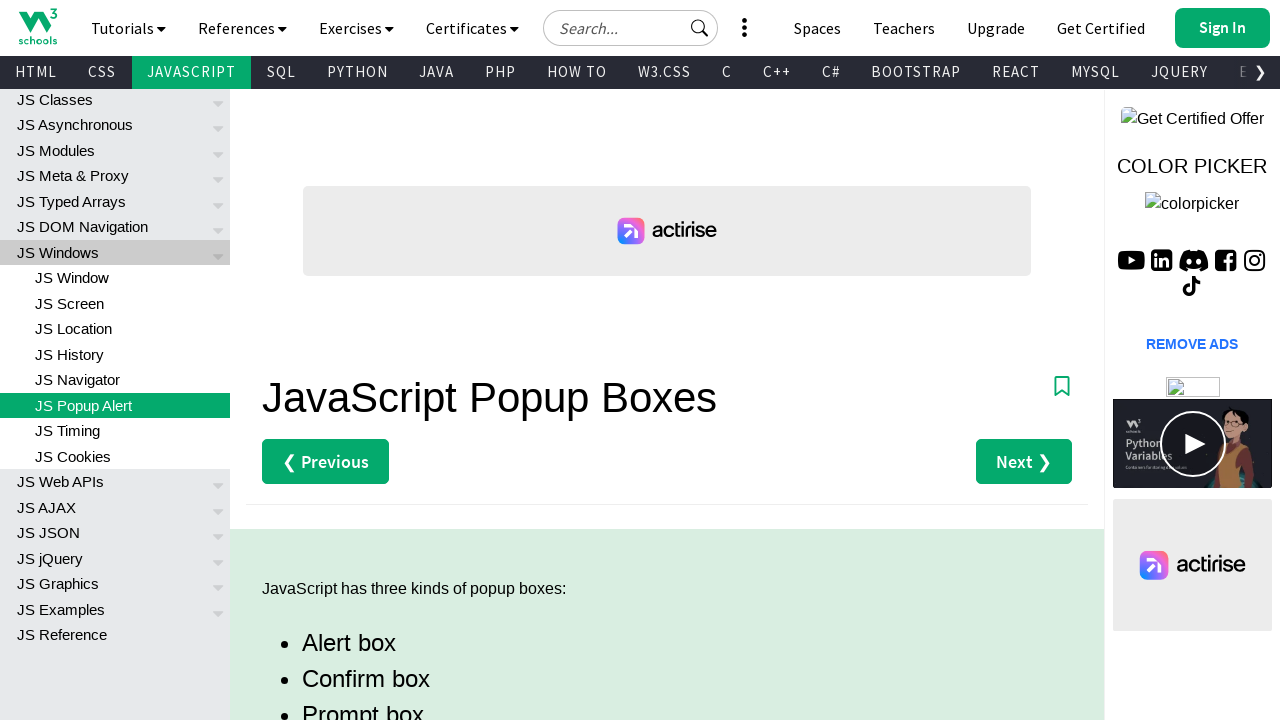

Set viewport size to 1920x1080
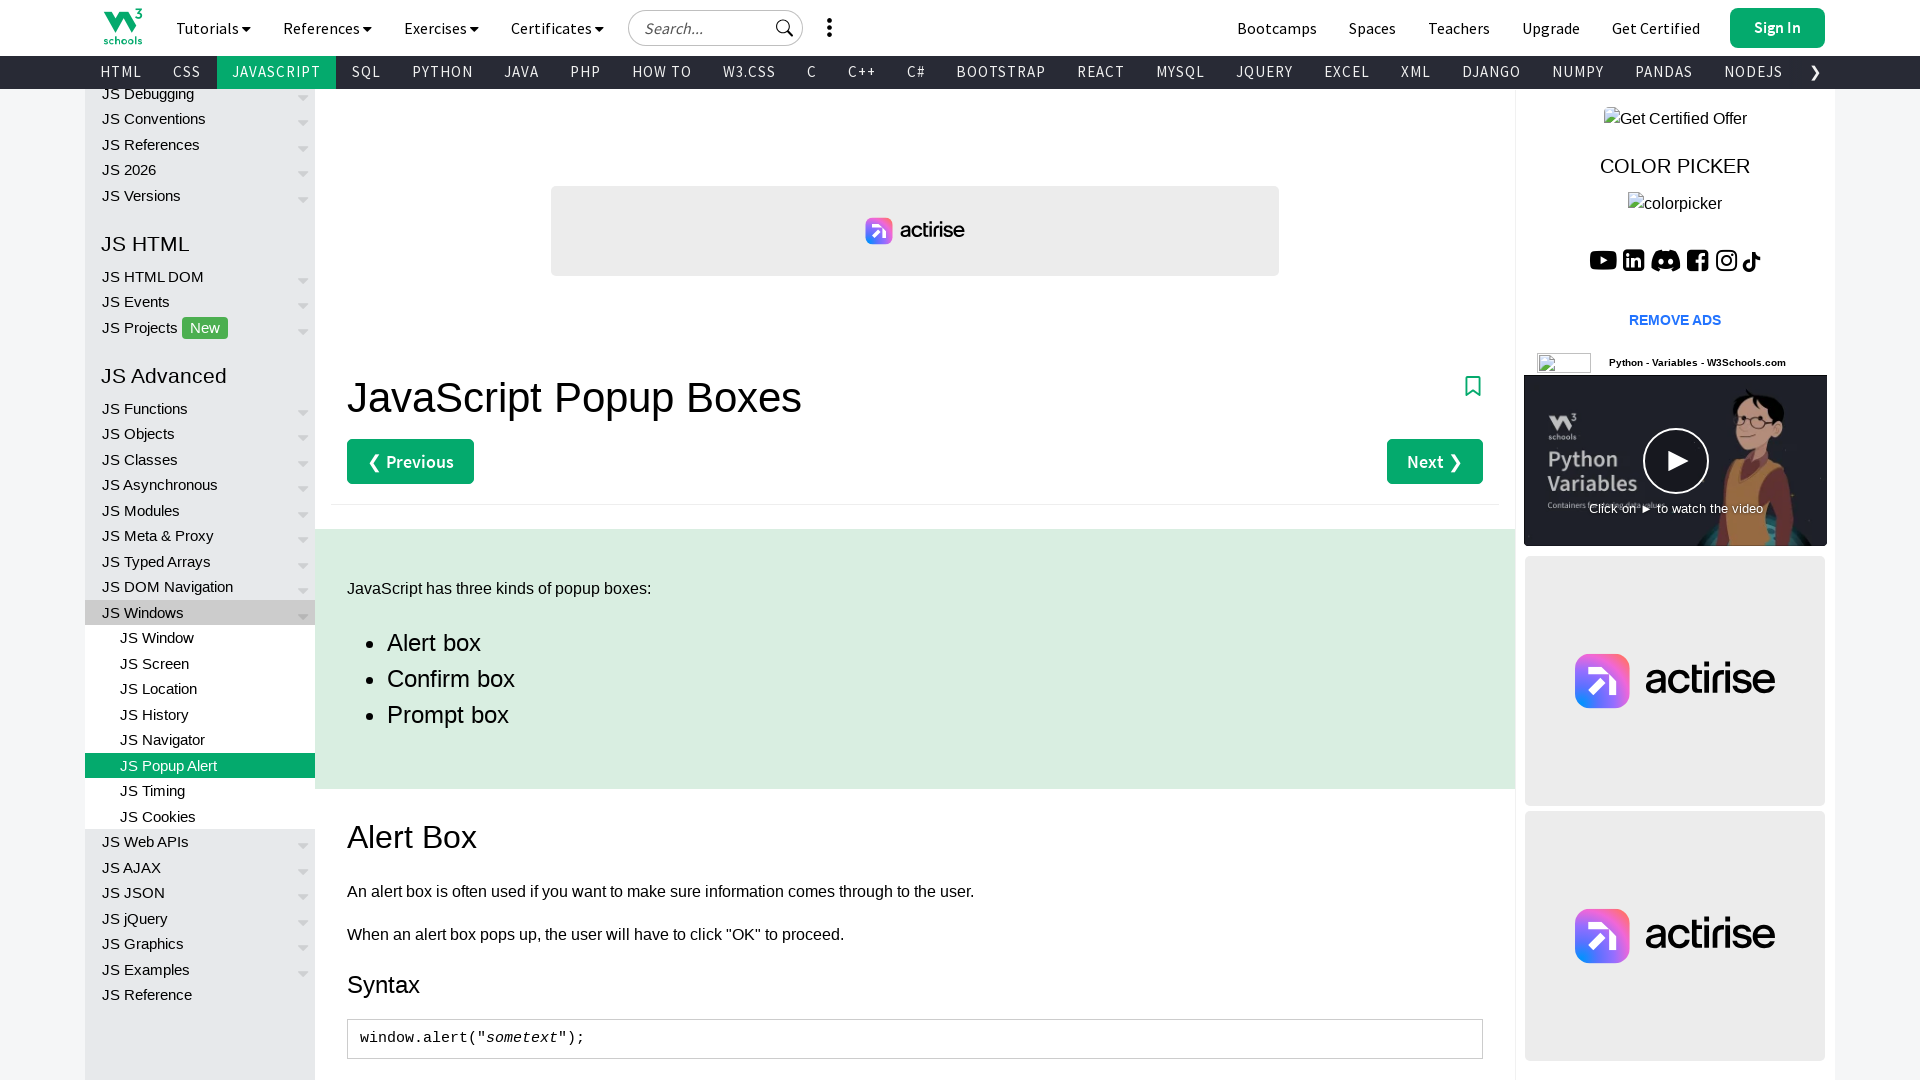

Waited 3 seconds for page to load
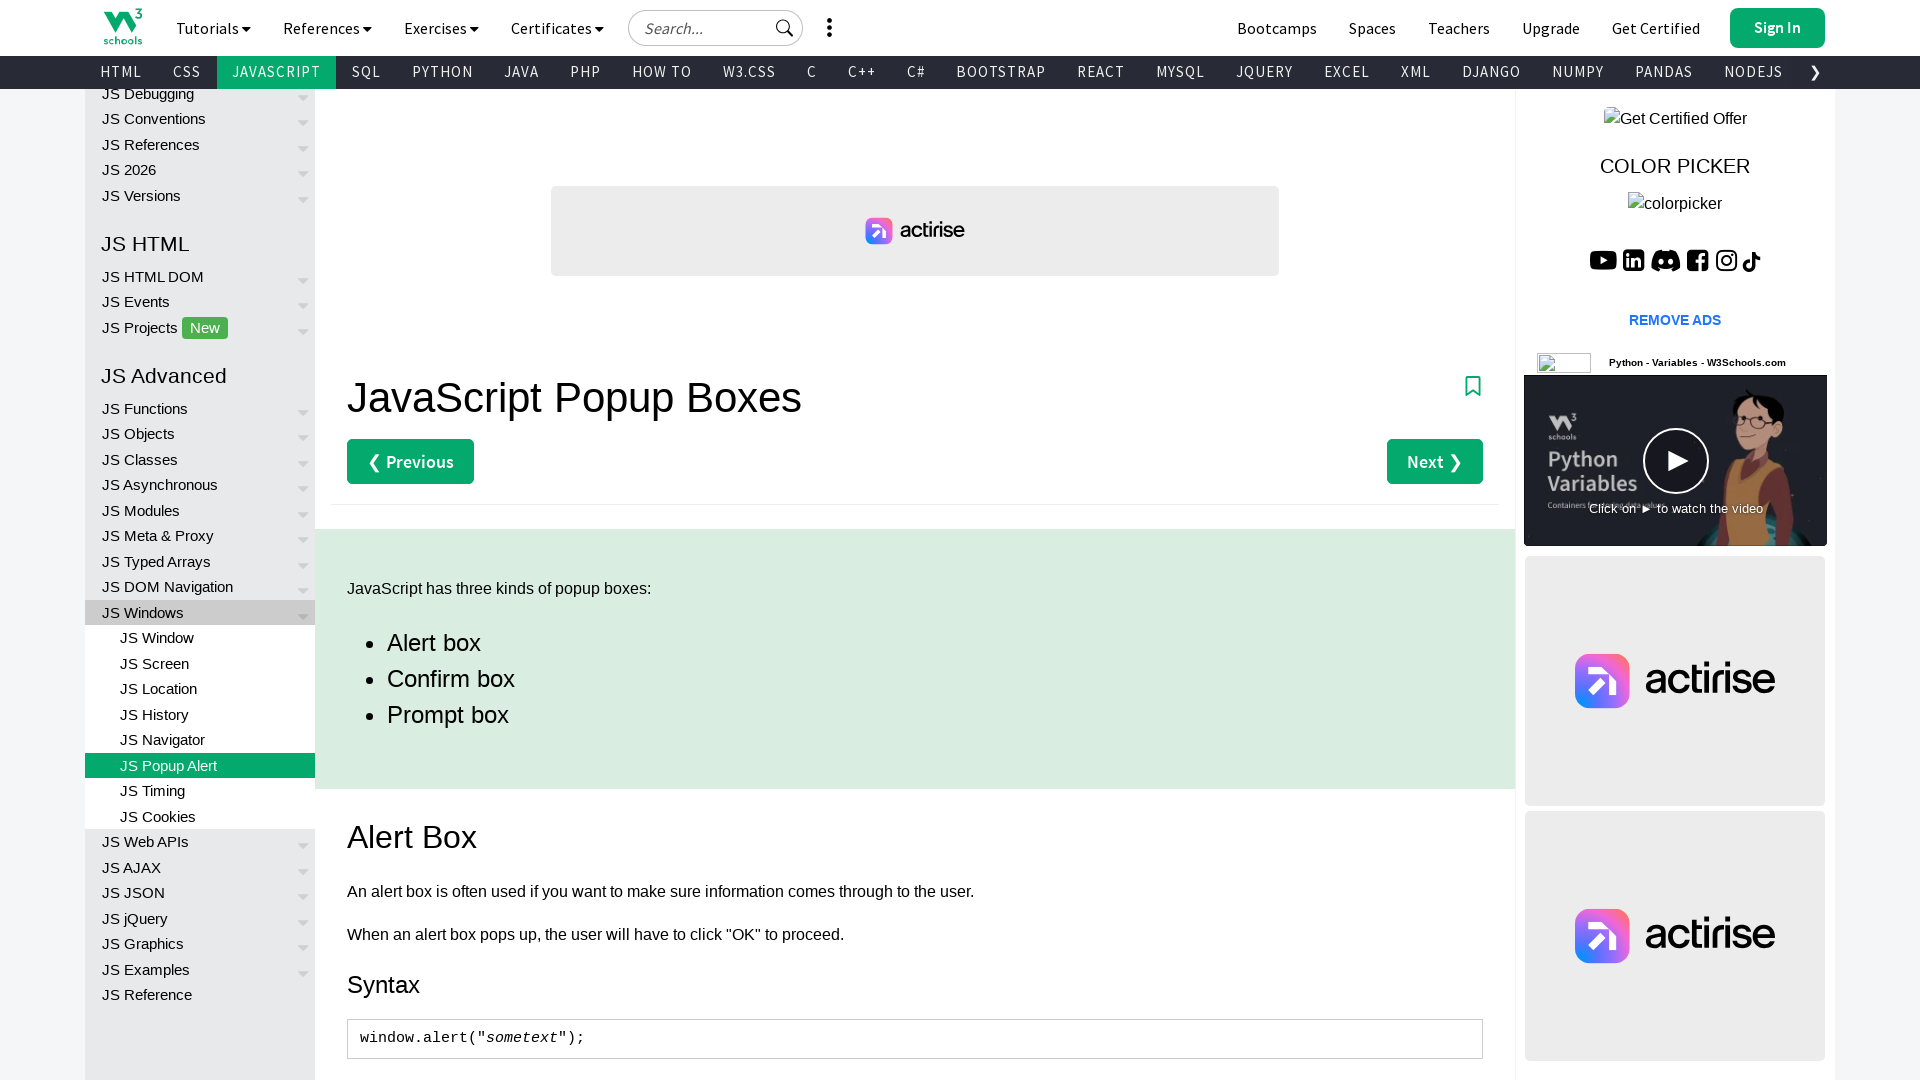

Located all 'Try it Yourself' buttons
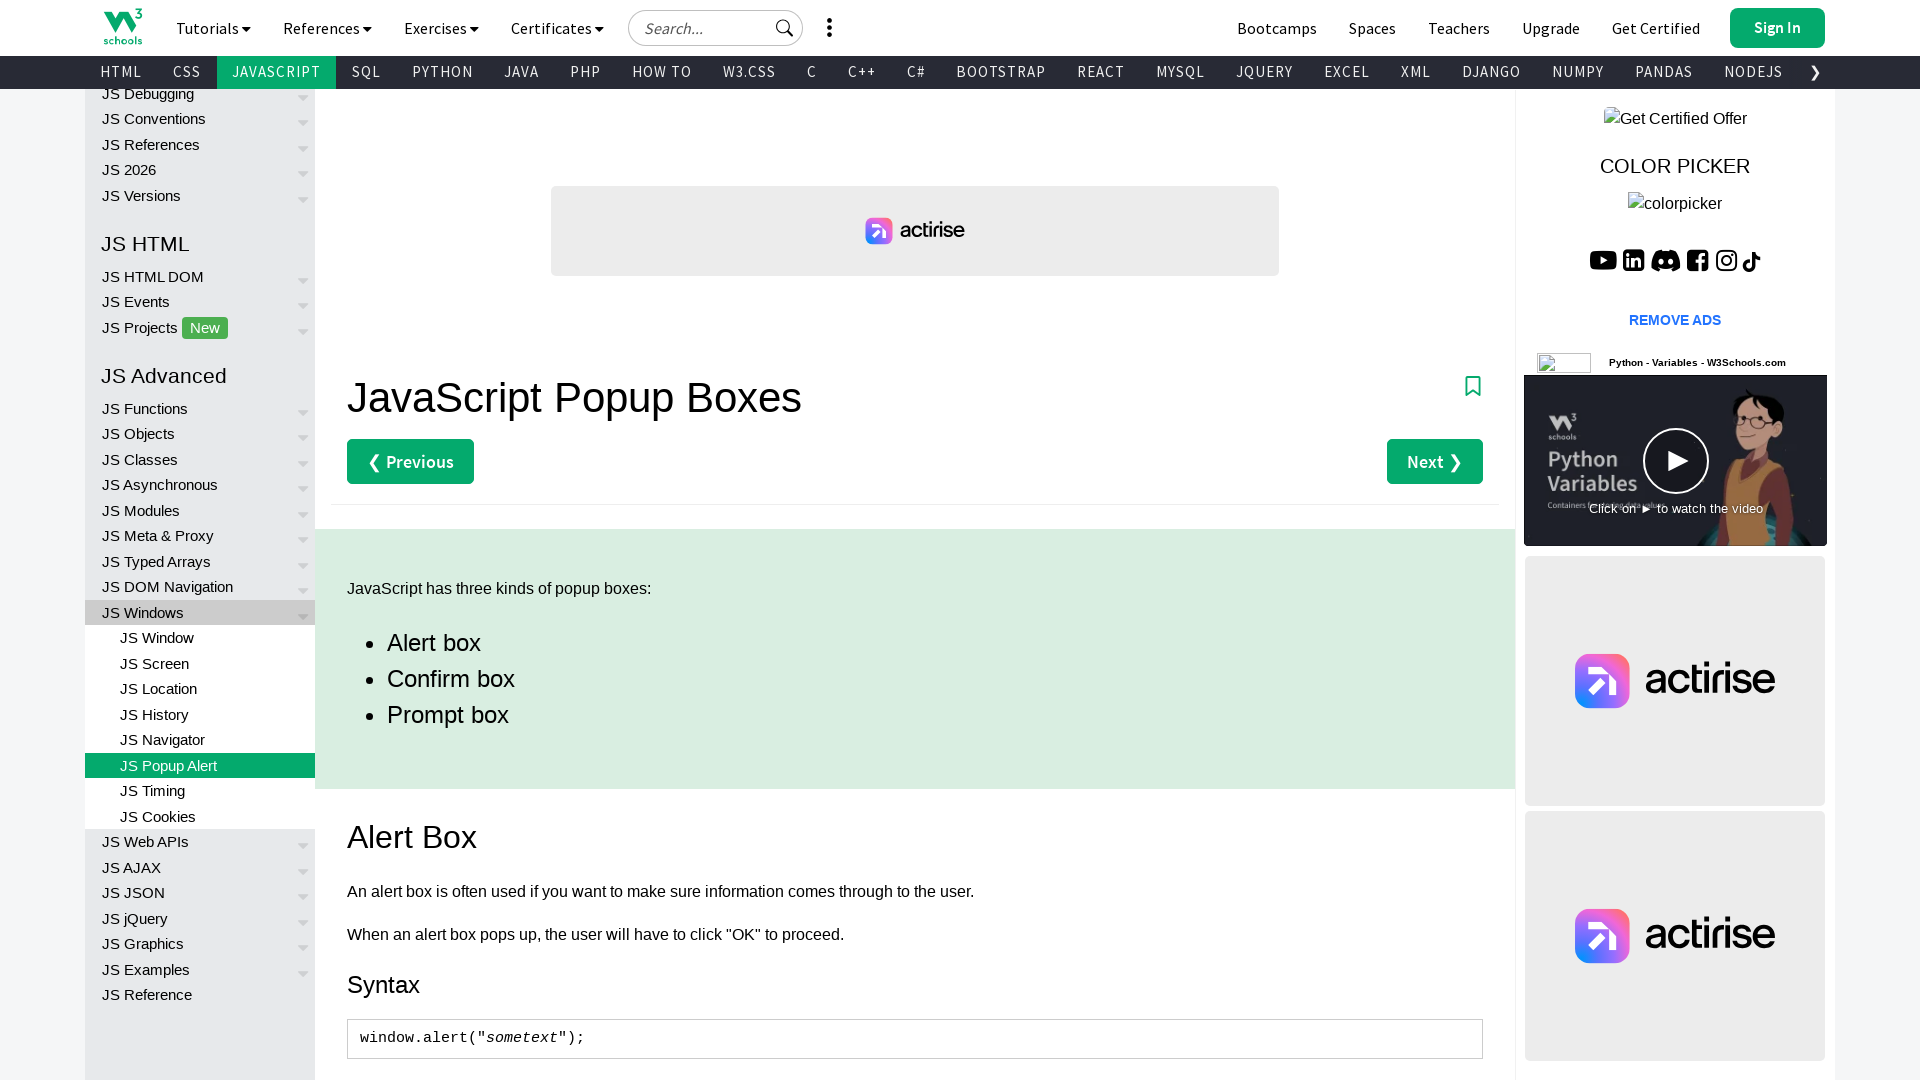

Clicked first 'Try it Yourself' button (Alert example) at (418, 540) on xpath=//a[contains(text(),'Try it Yourself')] >> nth=0
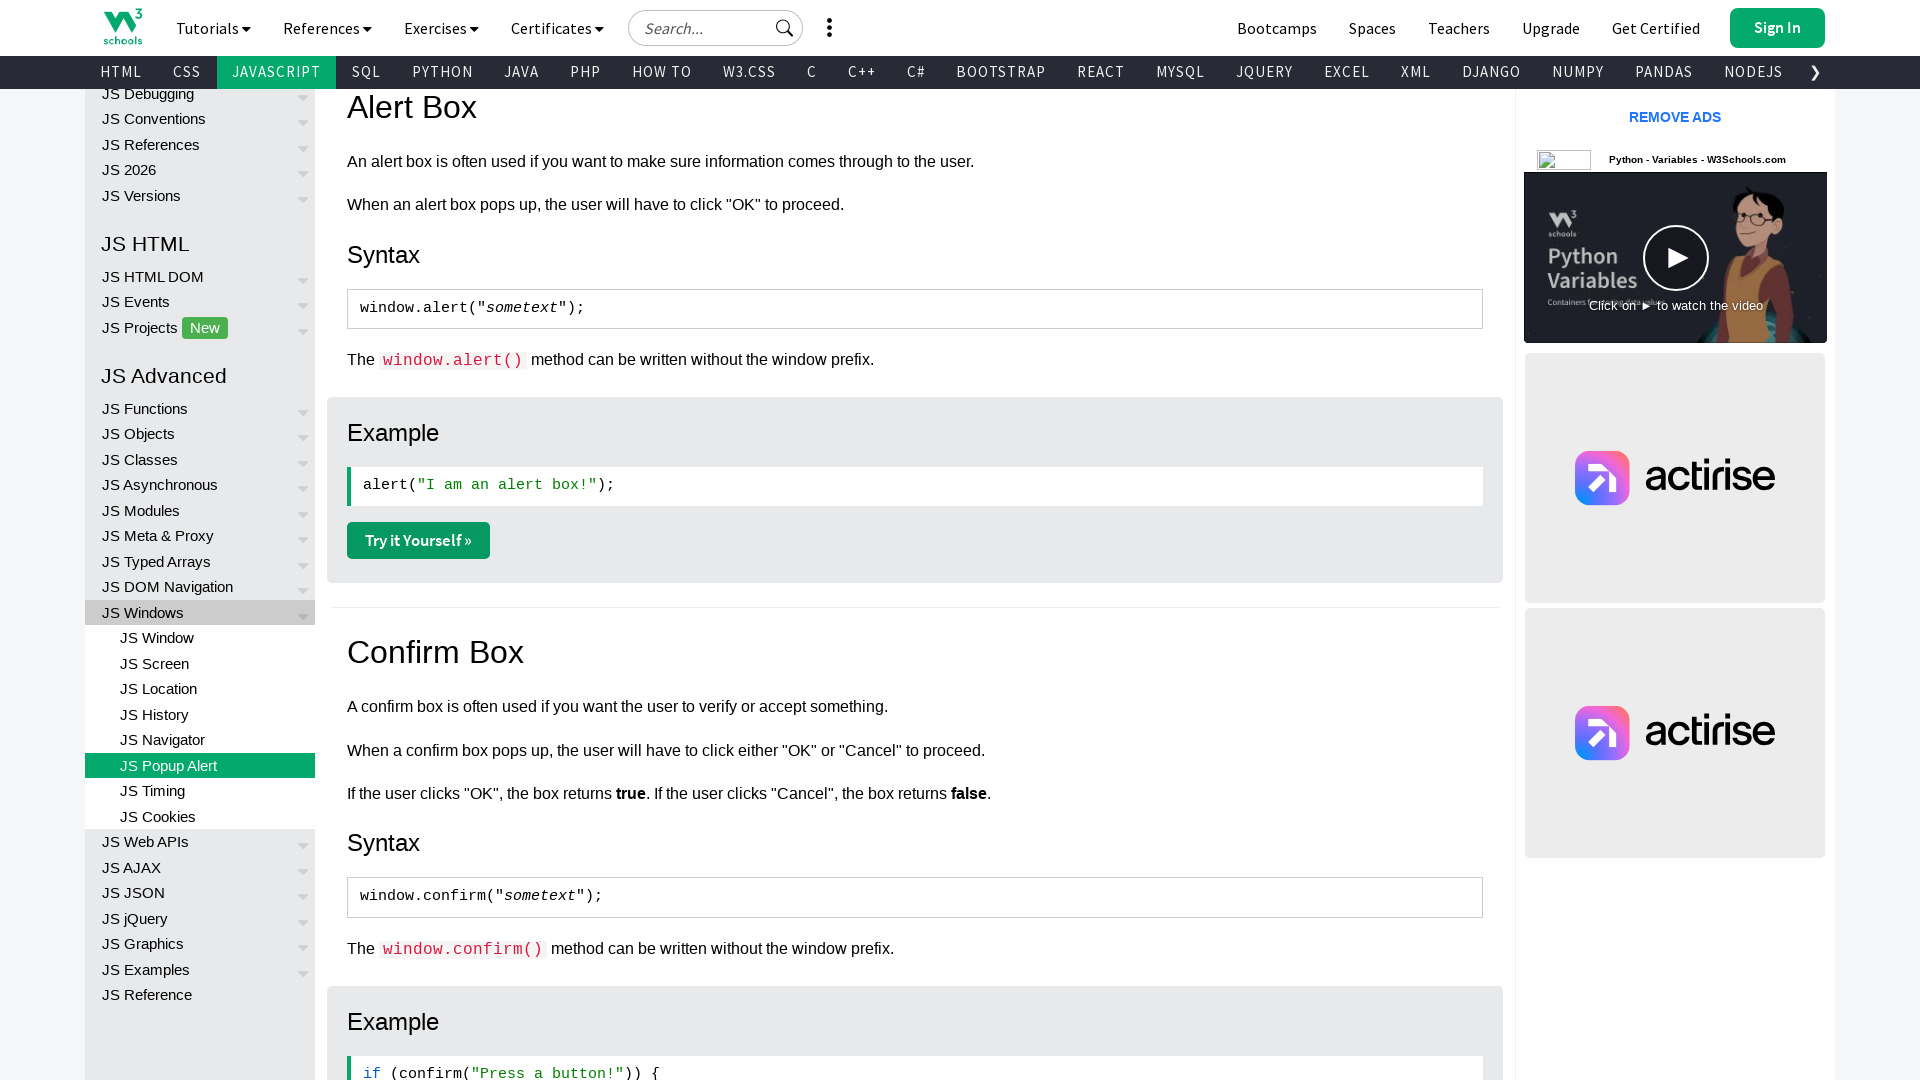

Waited 2 seconds for Alert example window to open
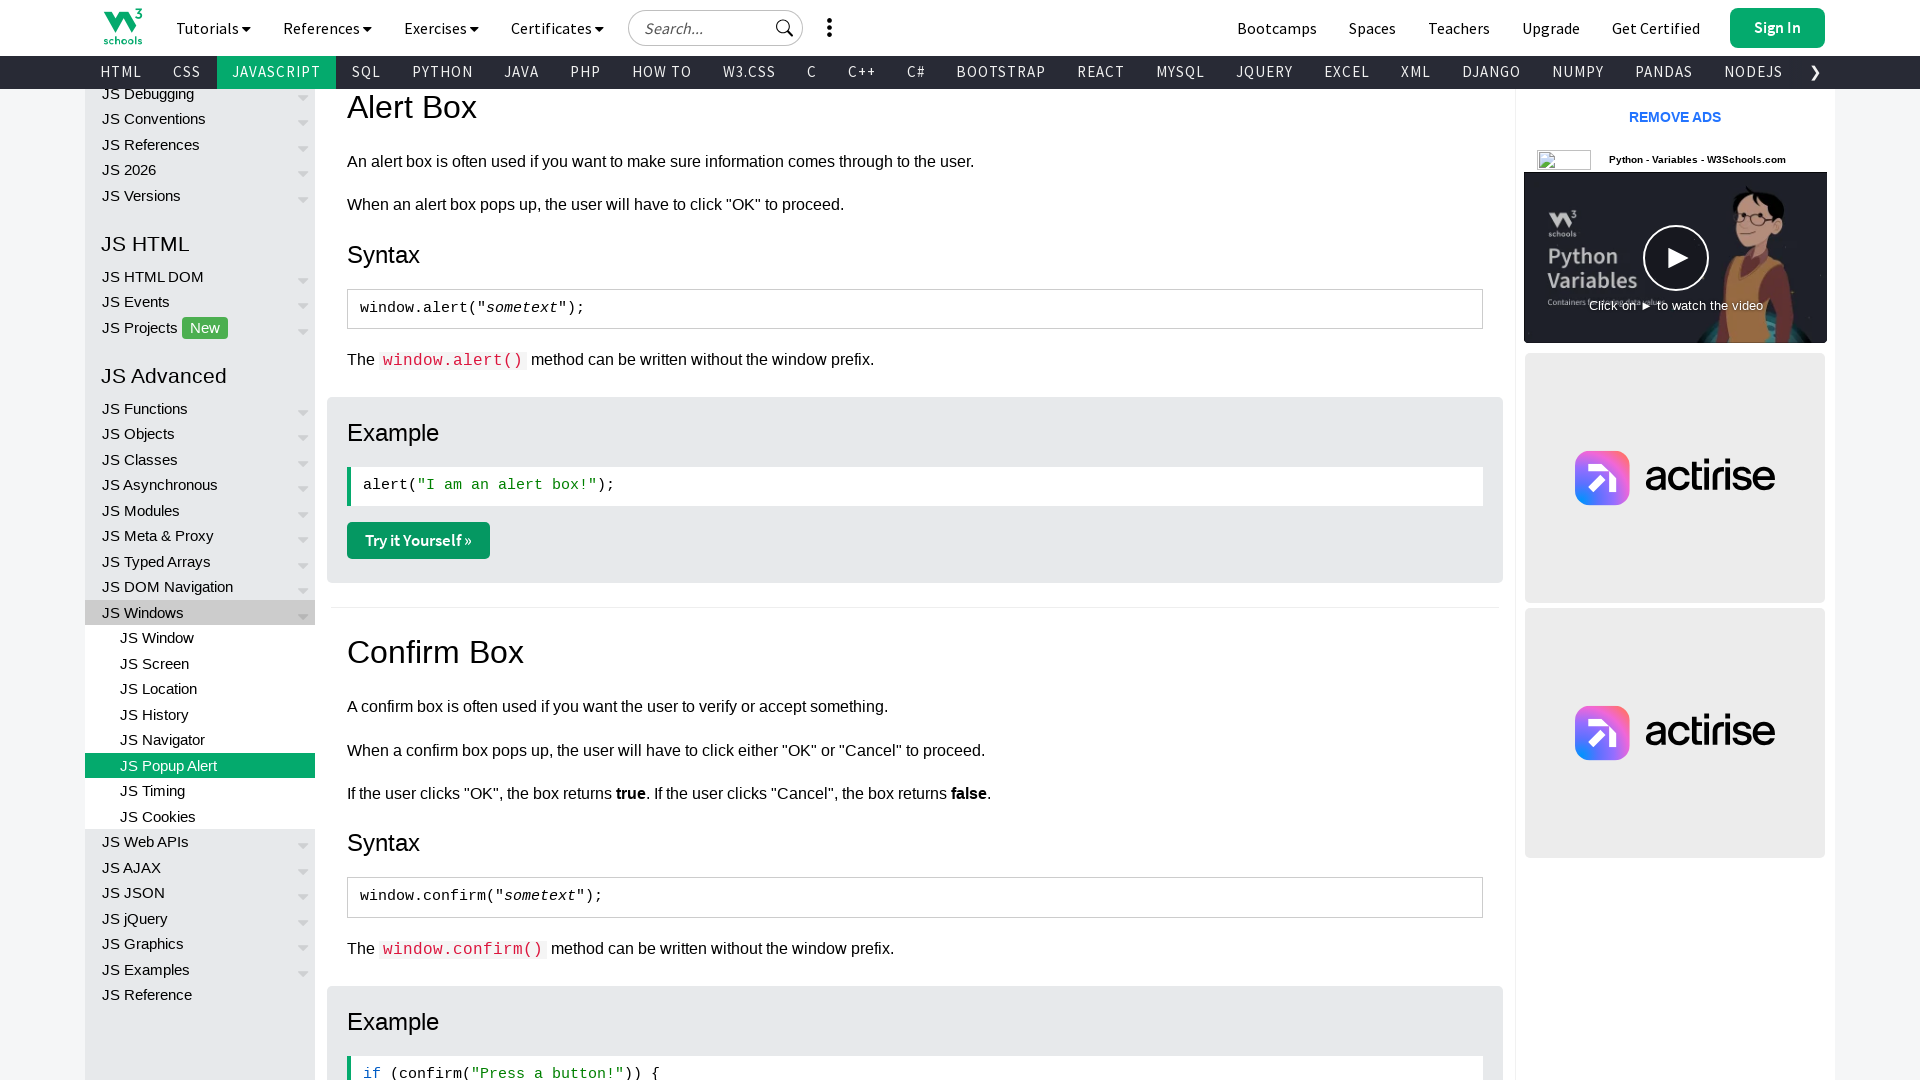

Clicked second 'Try it Yourself' button (Confirm example) at (418, 541) on xpath=//a[contains(text(),'Try it Yourself')] >> nth=1
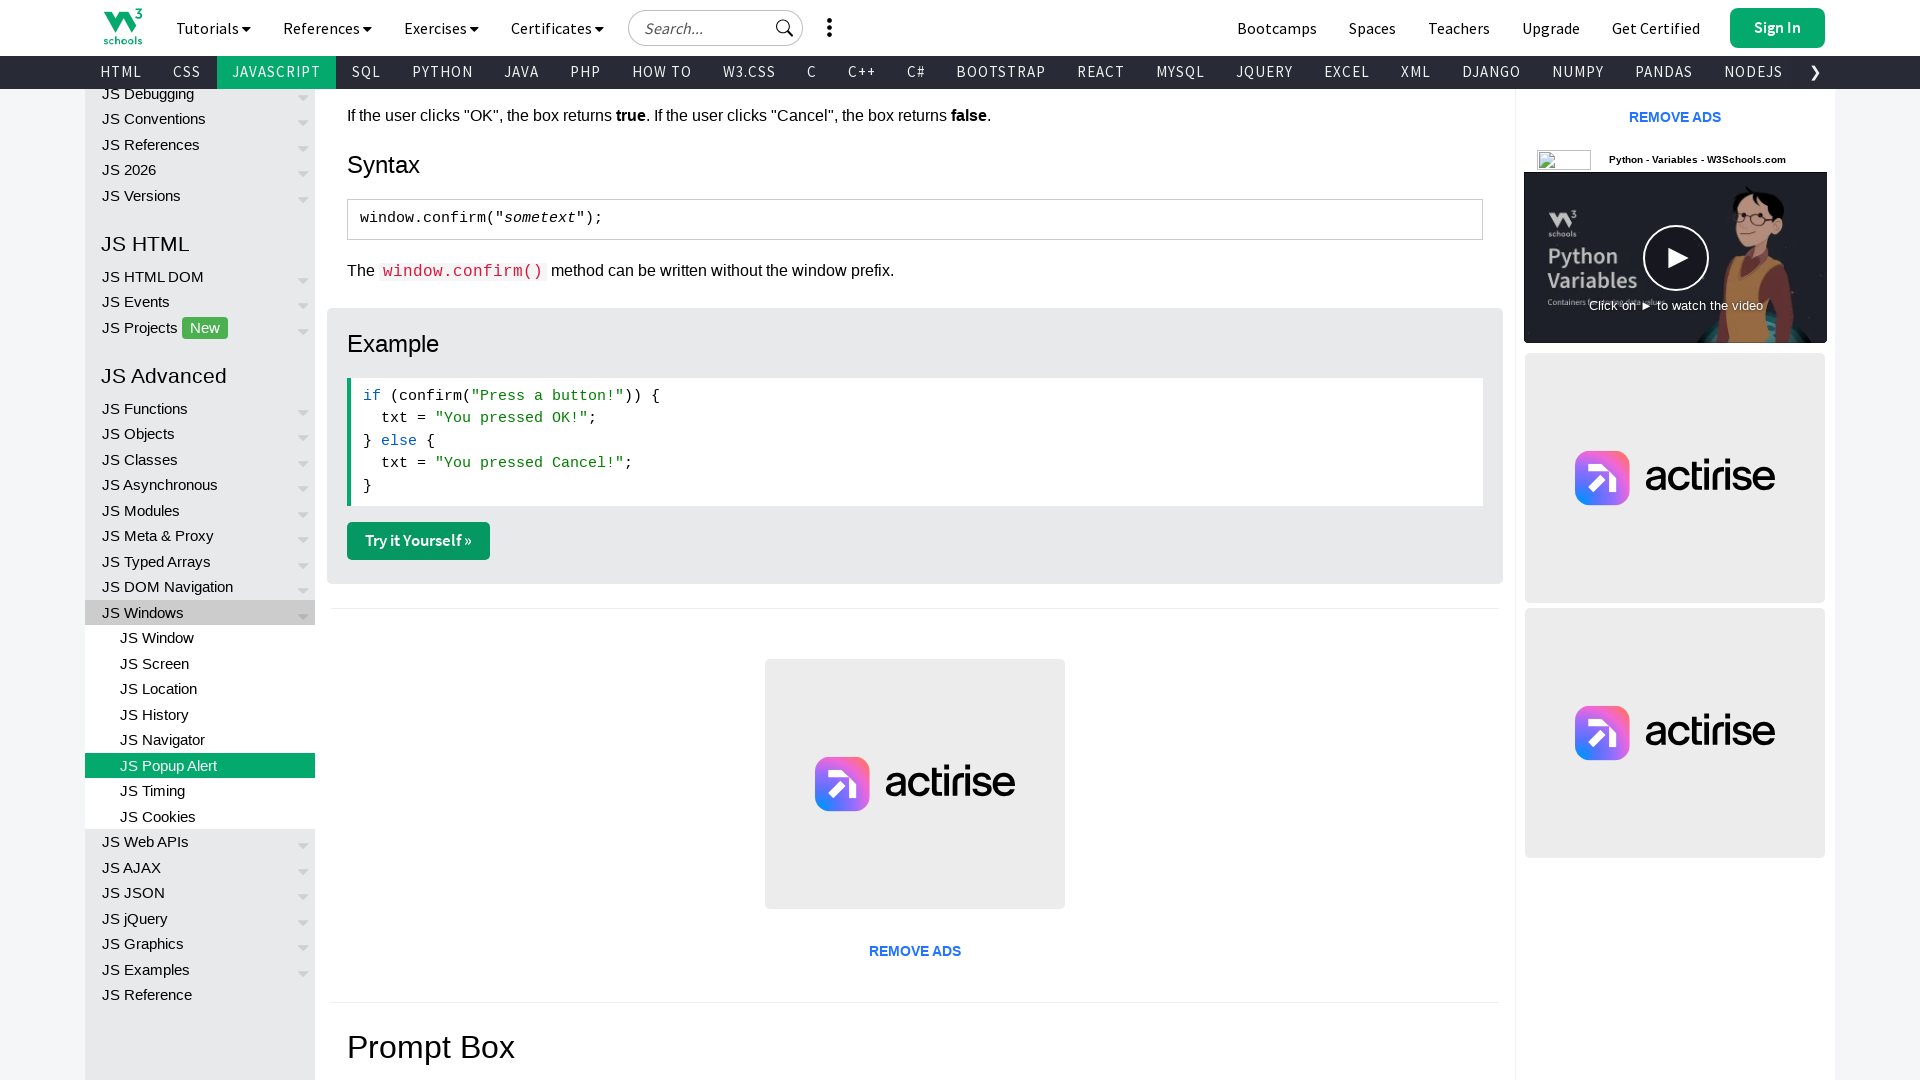

Waited 2 seconds for Confirm example window to open
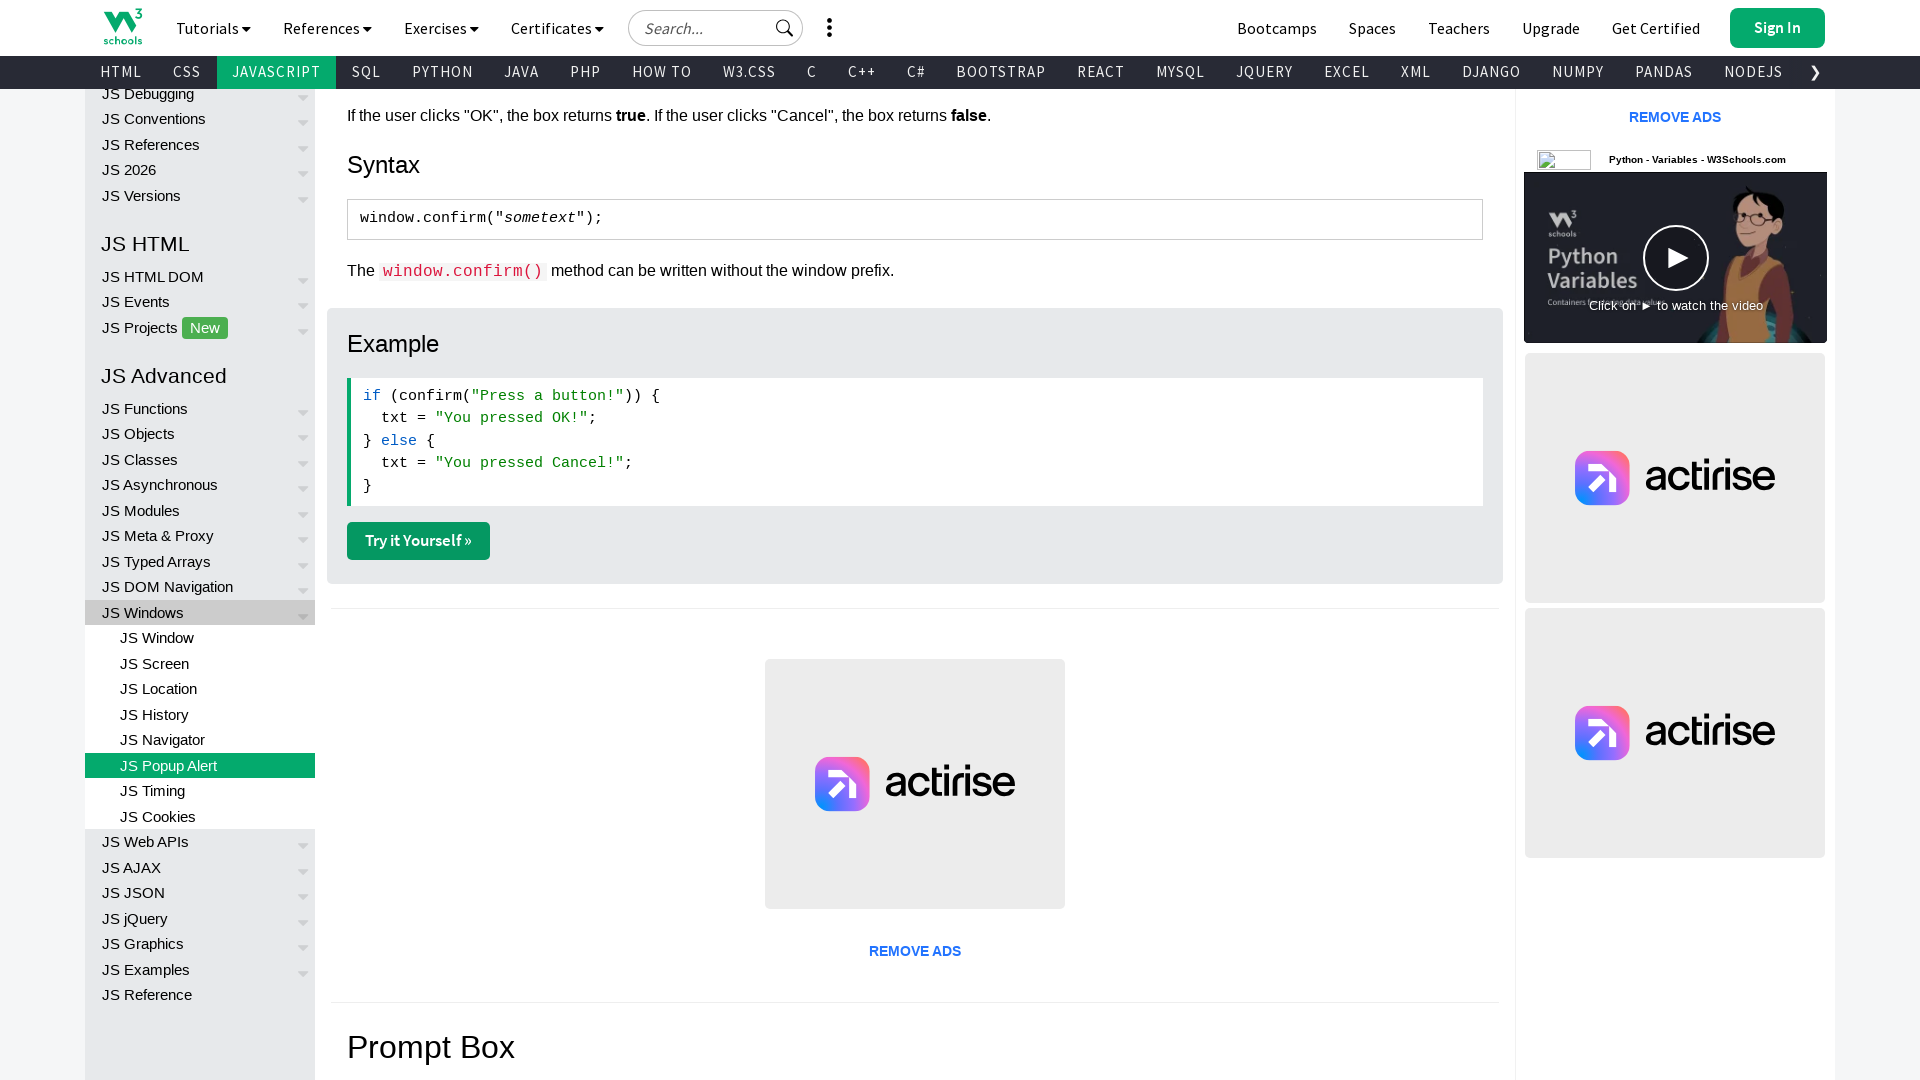

Clicked third 'Try it Yourself' button (Prompt example) at (418, 541) on xpath=//a[contains(text(),'Try it Yourself')] >> nth=2
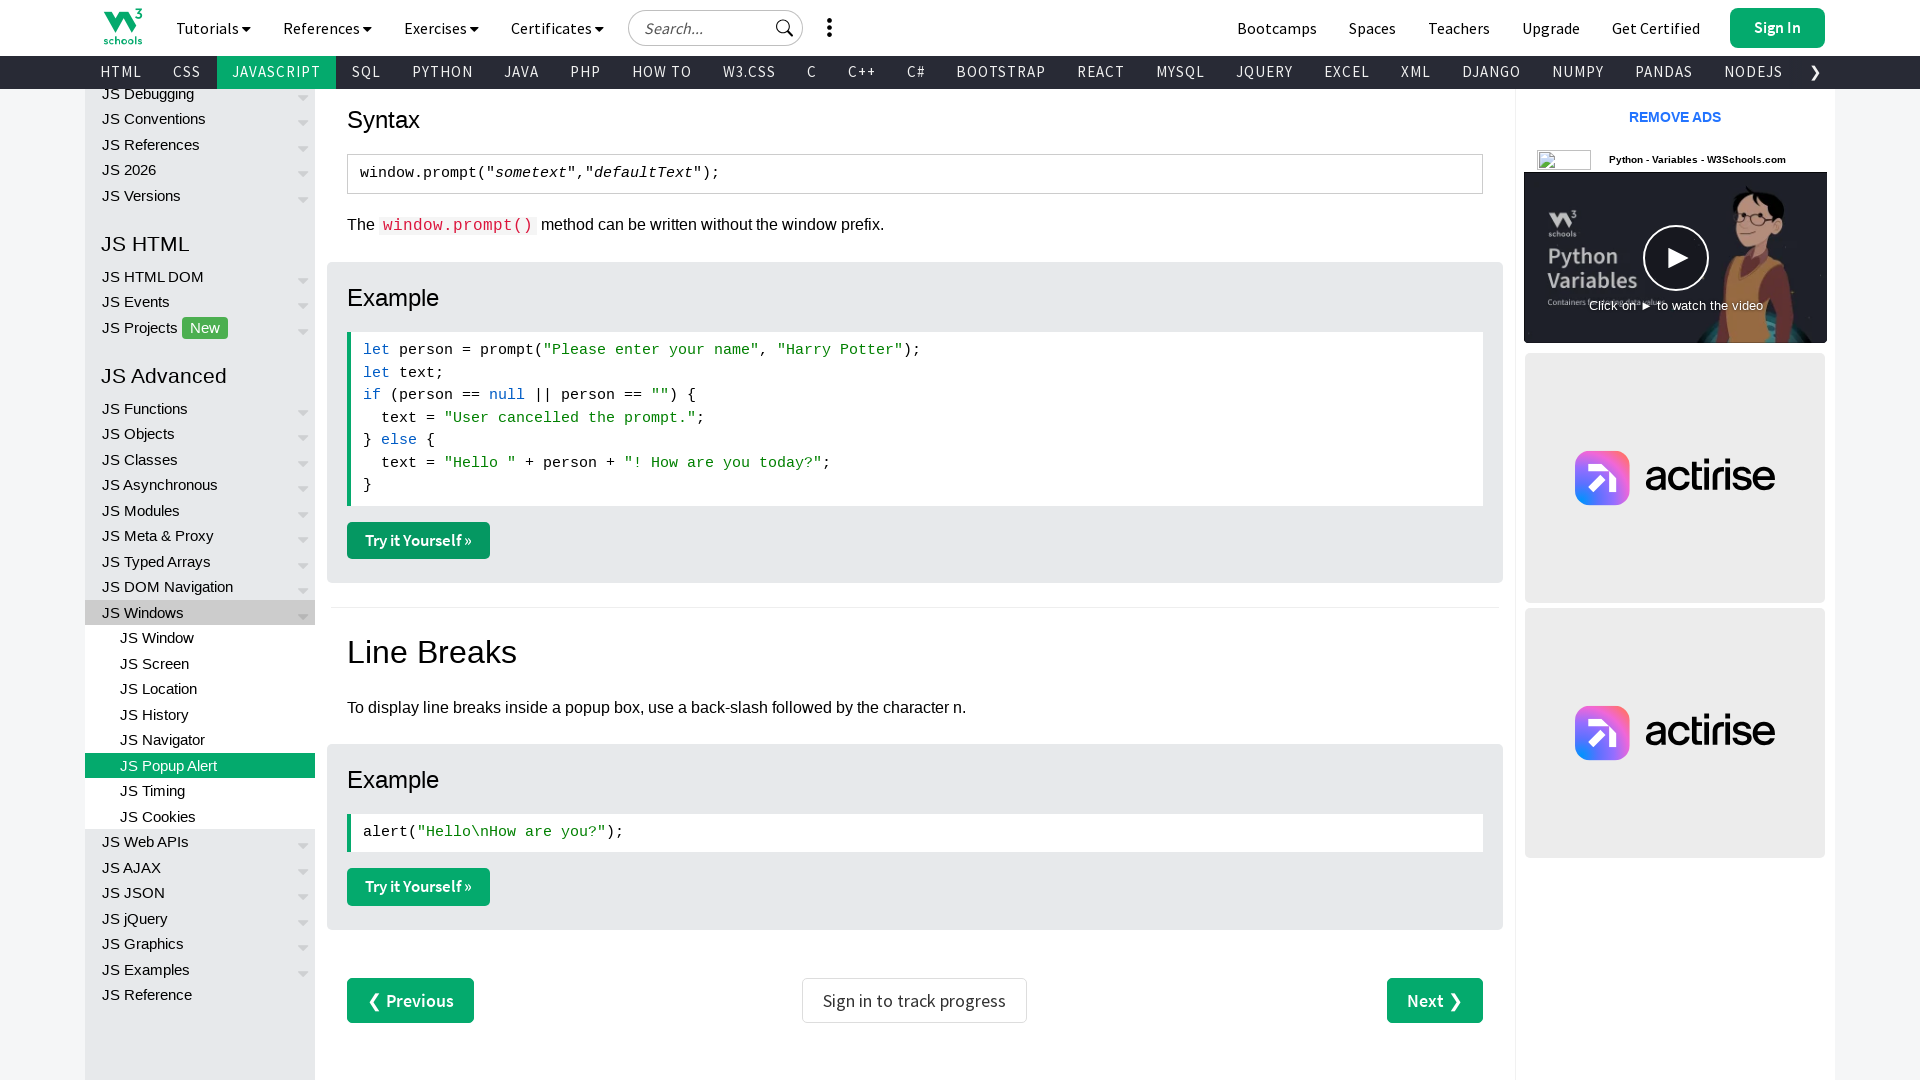

Waited 2 seconds for Prompt example window to open
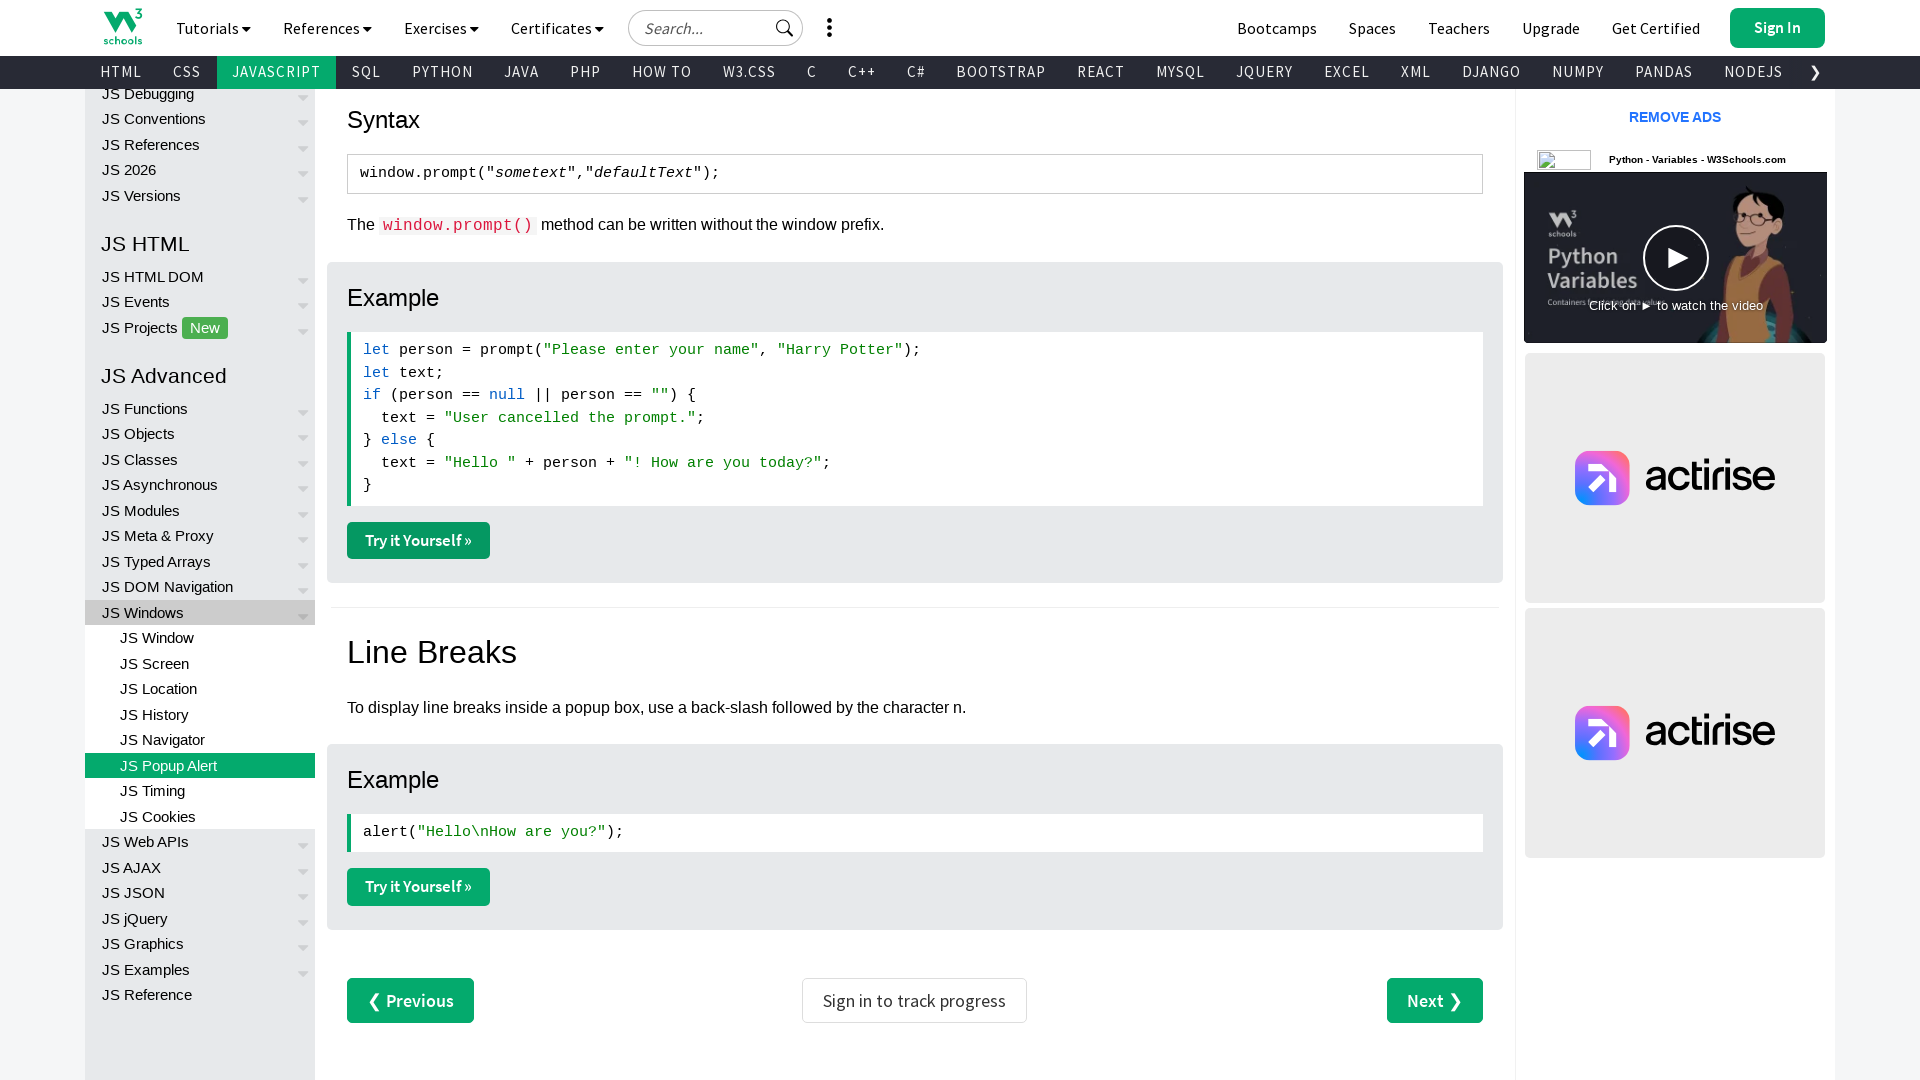

Clicked fourth 'Try it Yourself' button (Line Breaks example) at (418, 887) on xpath=//a[contains(text(),'Try it Yourself')] >> nth=3
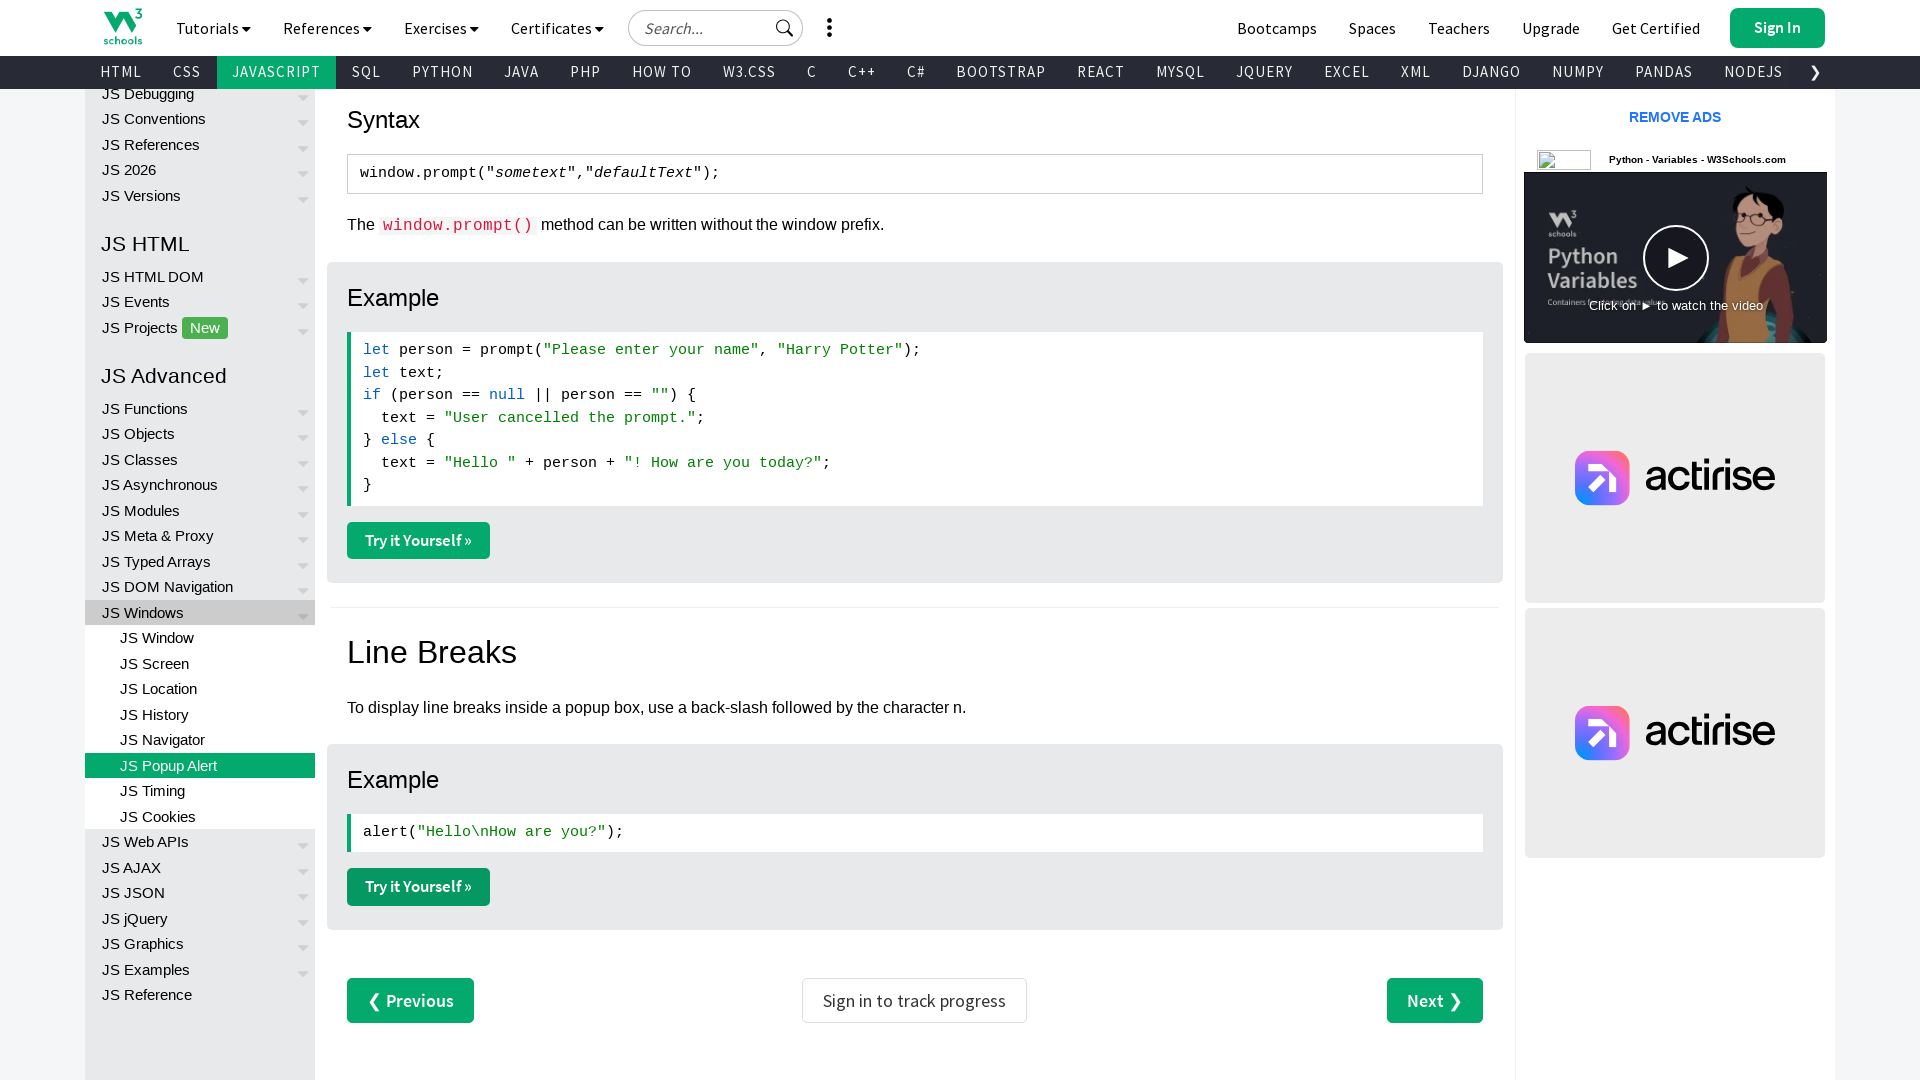

Waited 2 seconds for Line Breaks example window to open
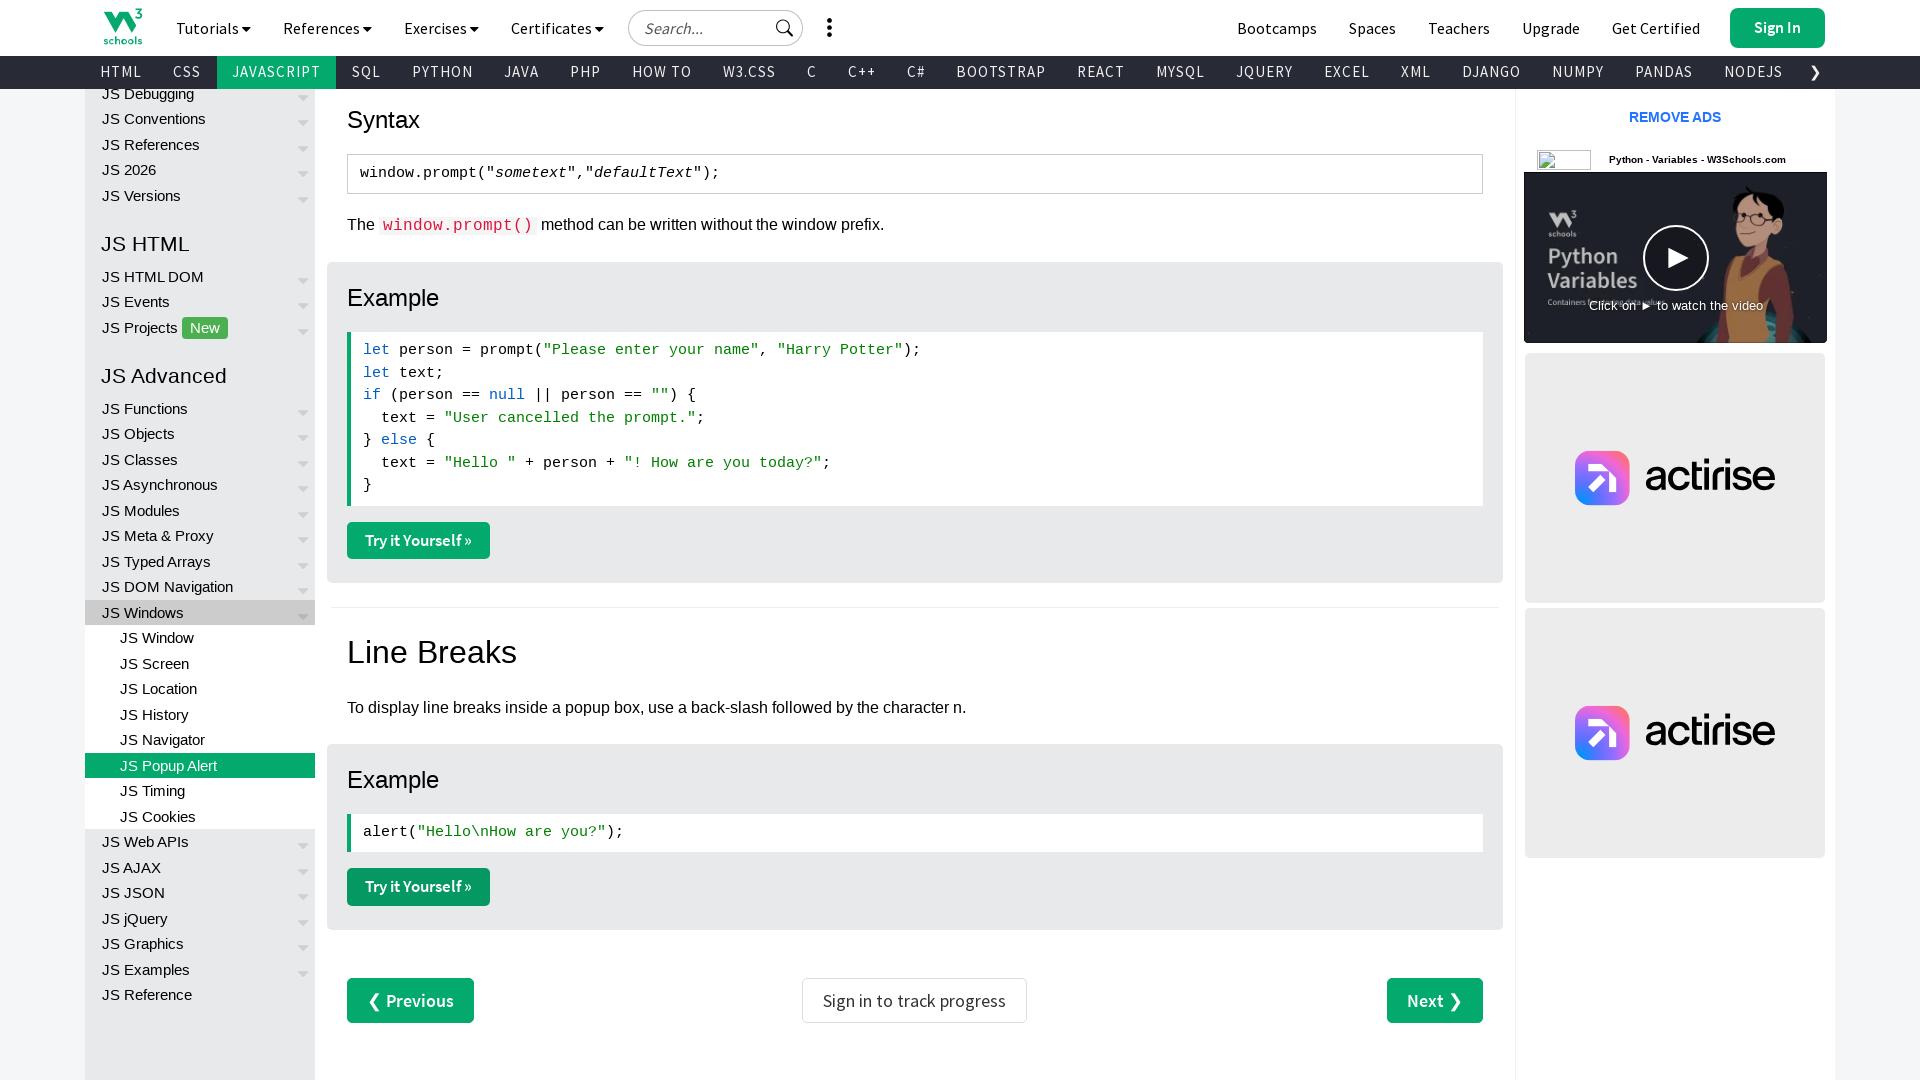

Obtained main window handle with URL: https://www.w3schools.com/js/js_popup.asp
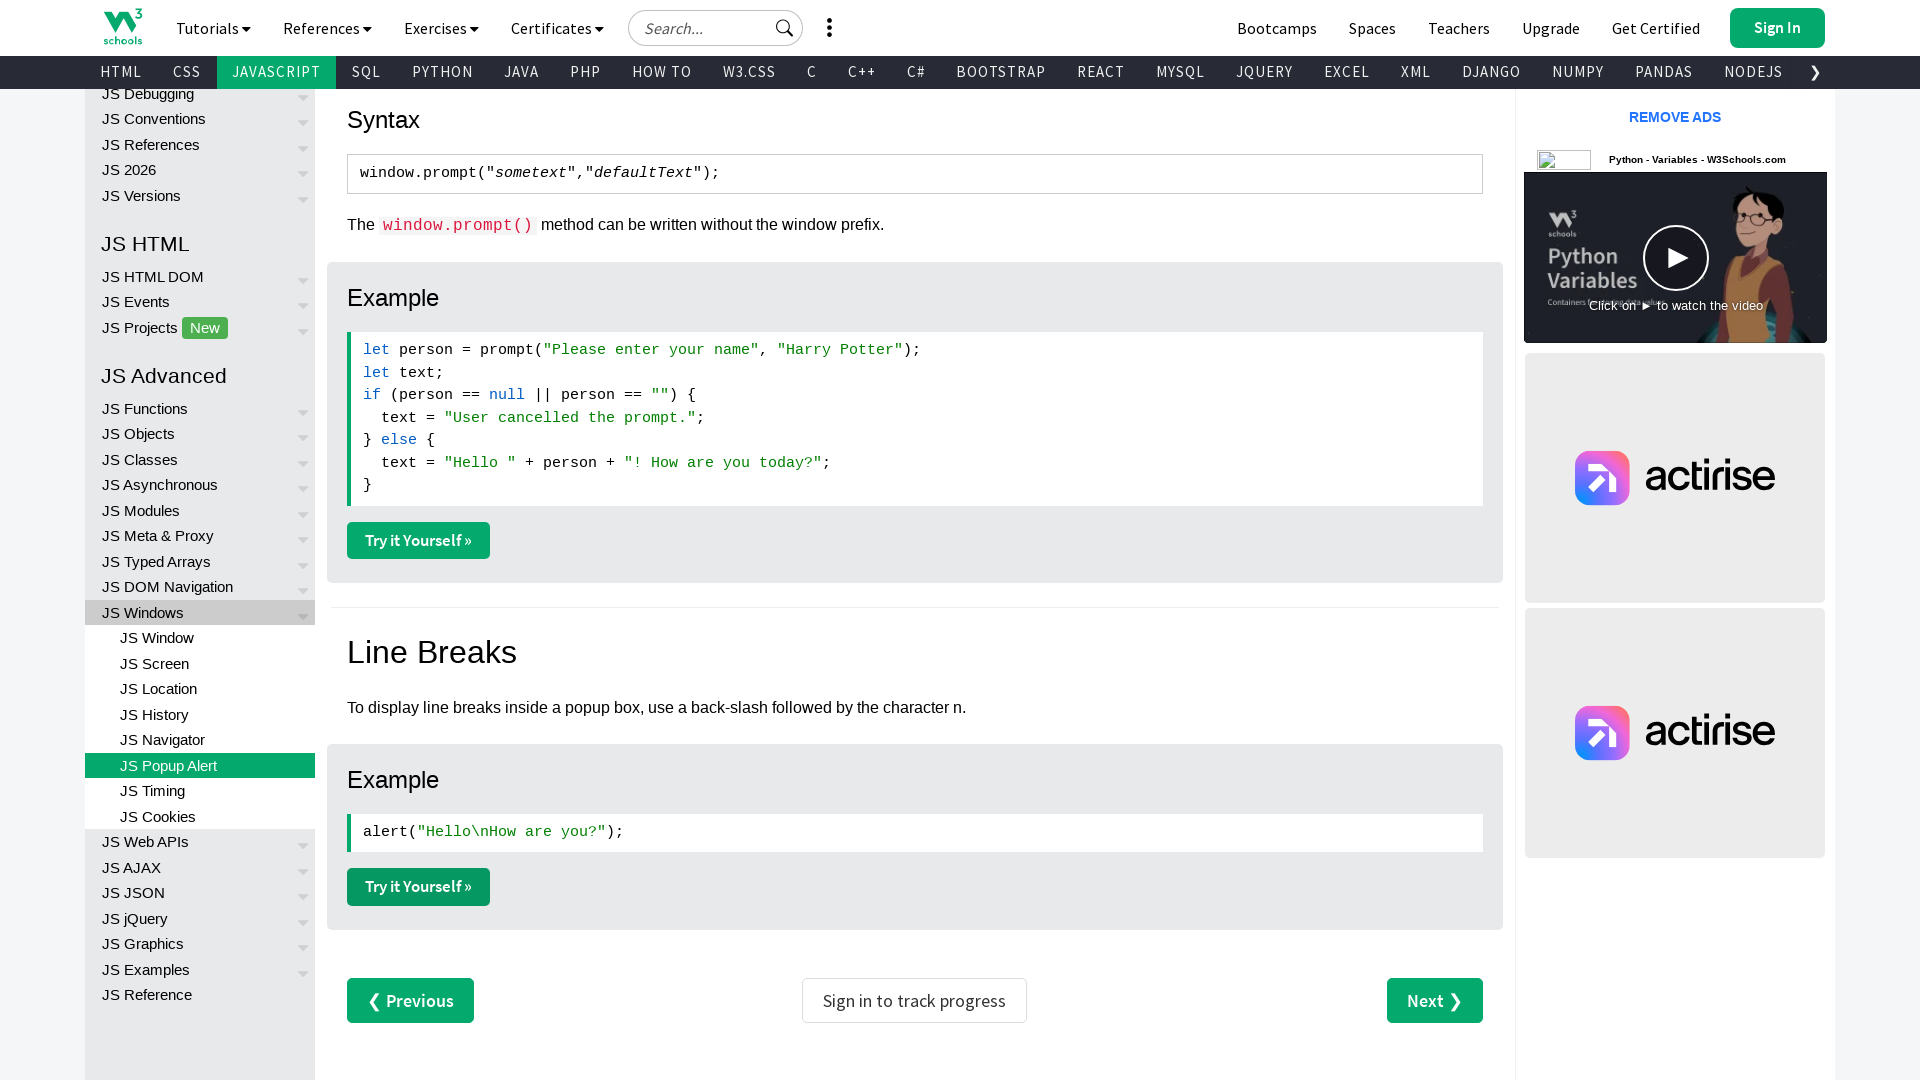

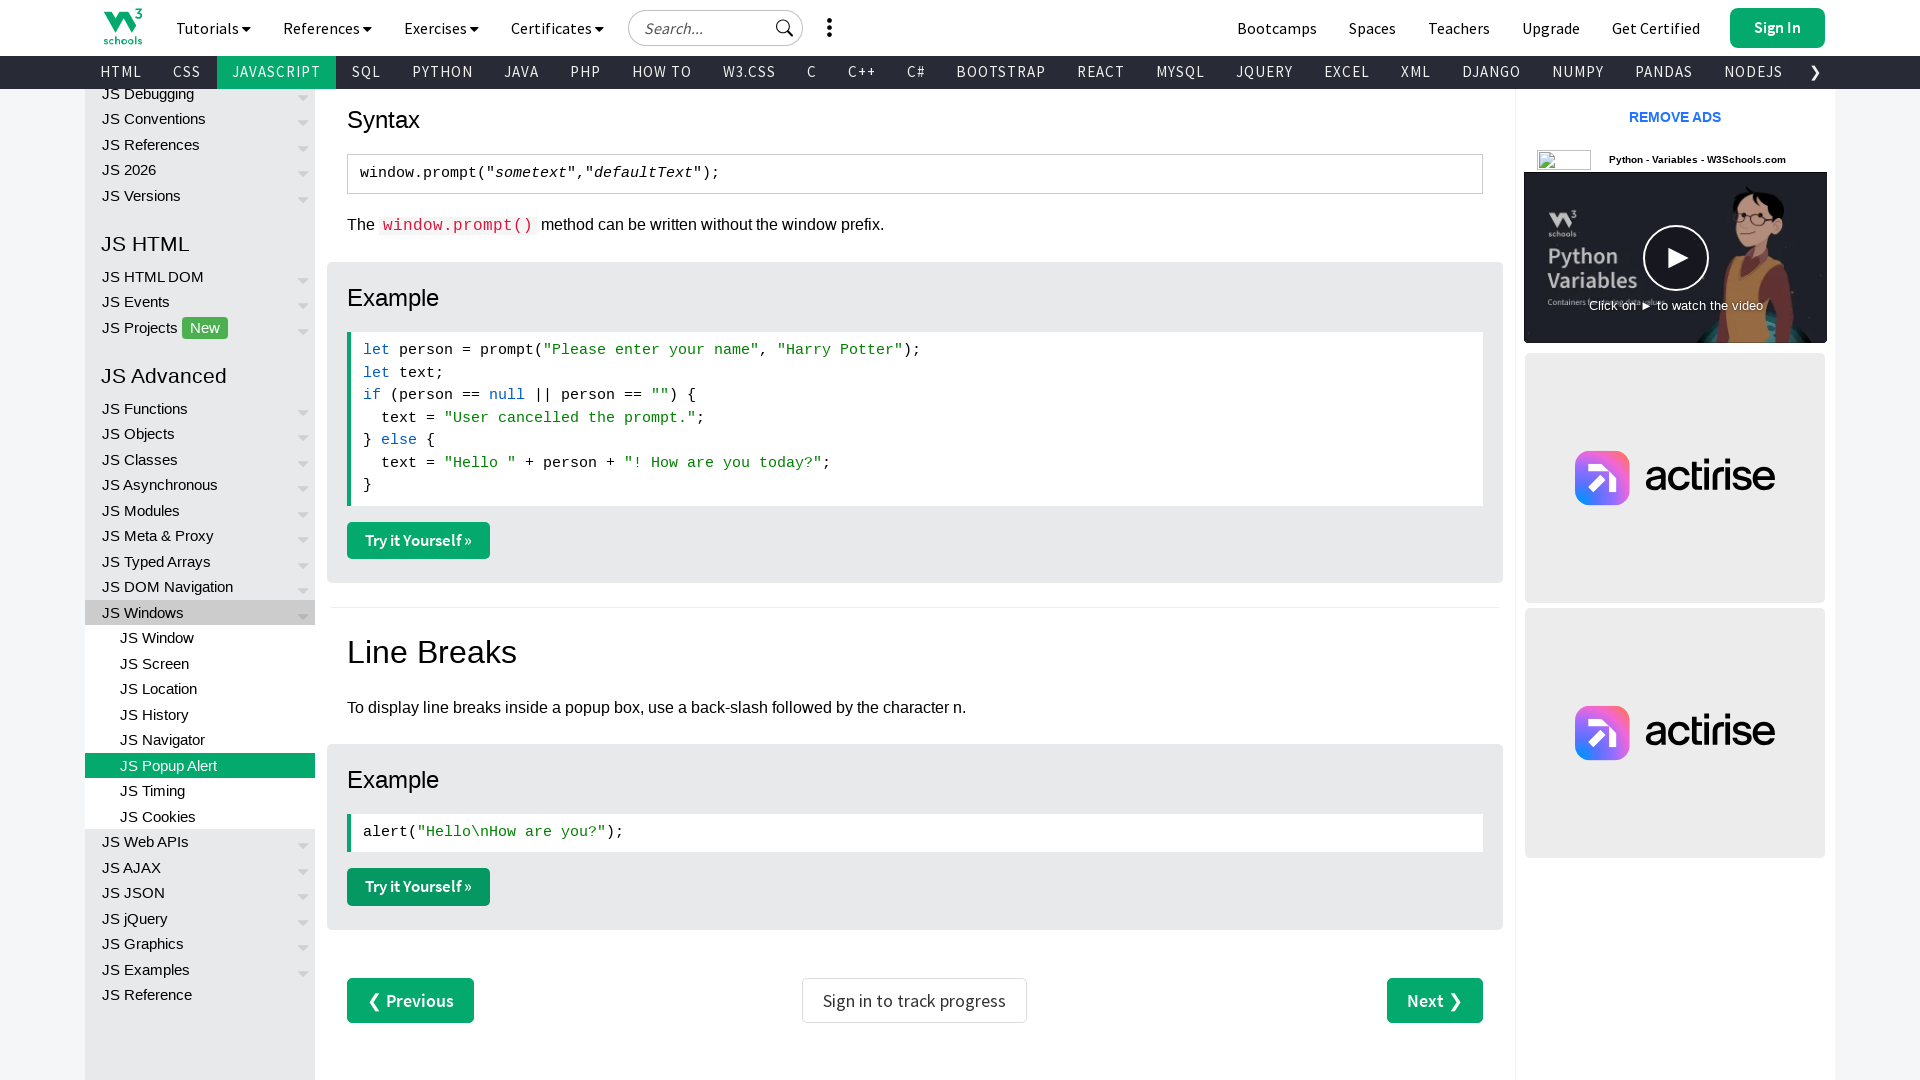